Clicks on a confirm button, dismisses the alert, and verifies the result text shows "You selected Cancel"

Starting URL: https://demoqa.com/alerts

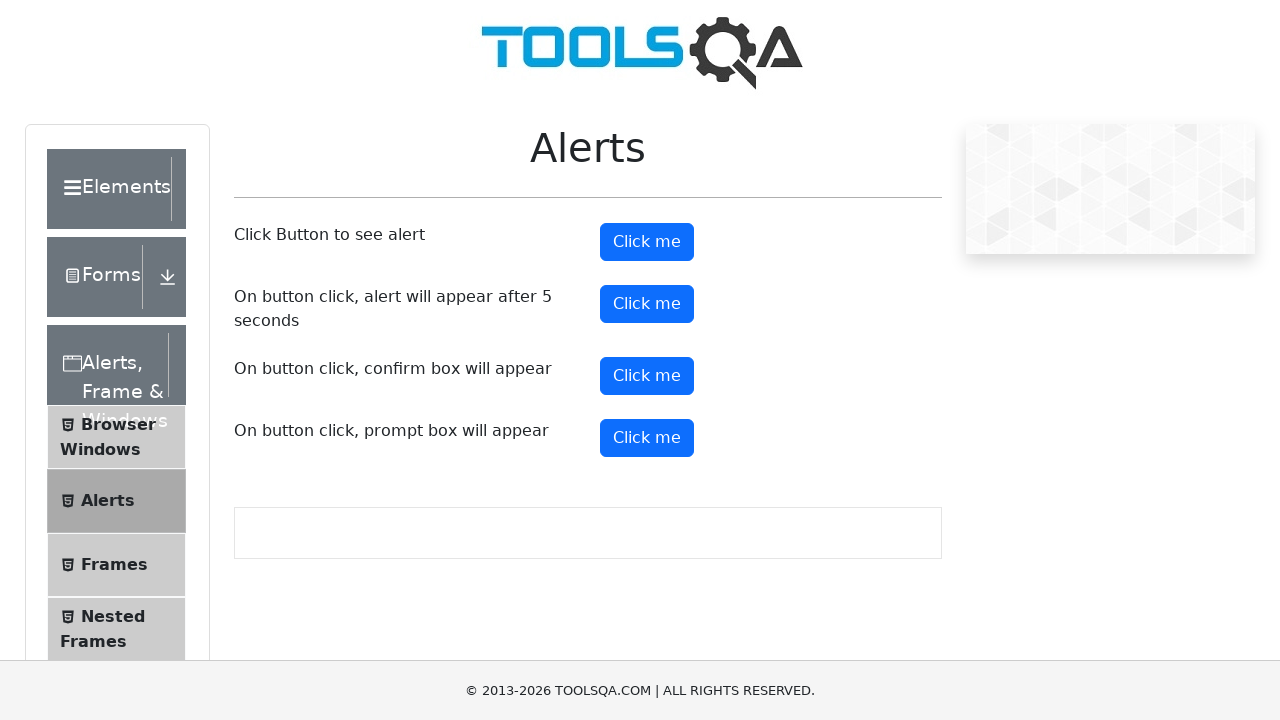

Clicked the confirm button at (647, 376) on #confirmButton
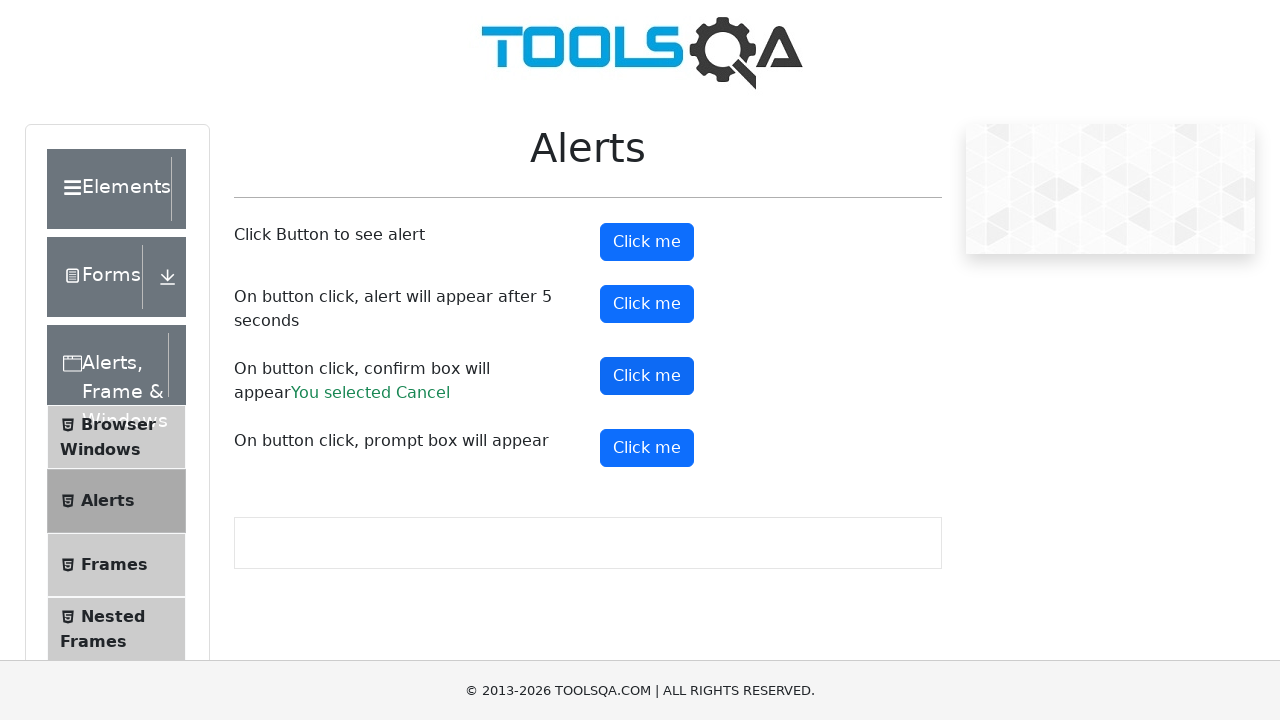

Set up dialog handler to dismiss alert
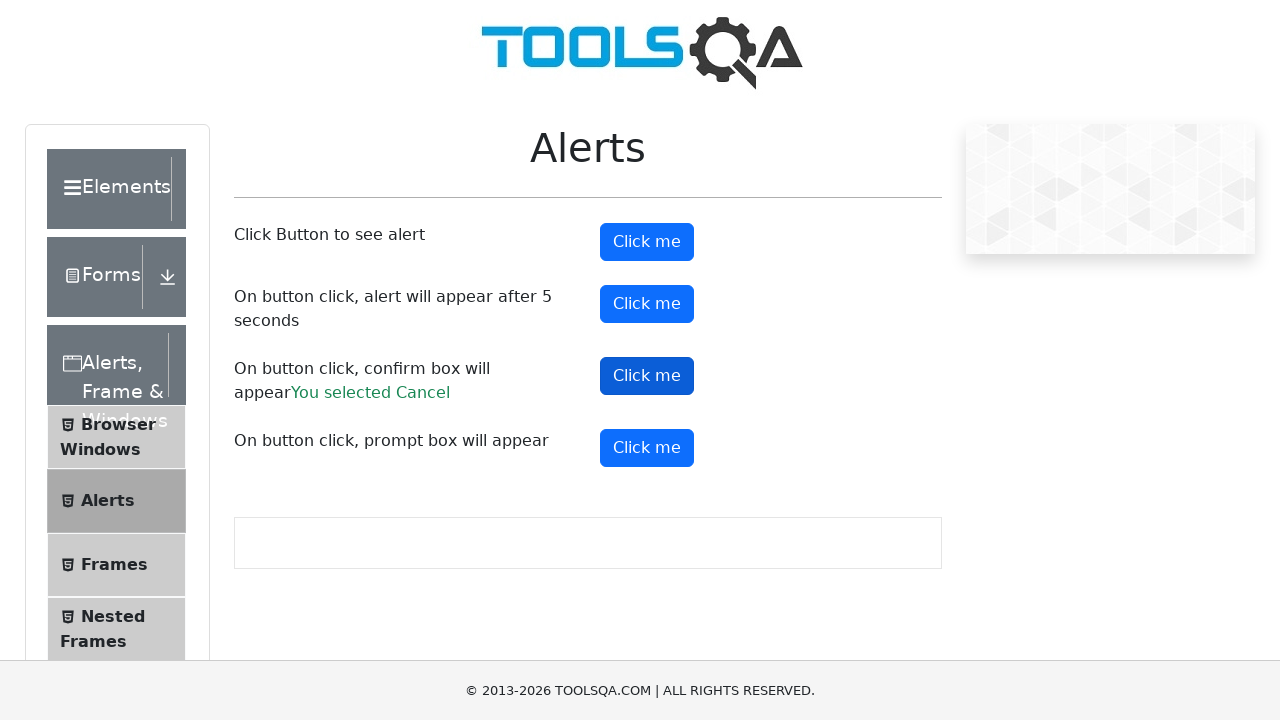

Waited for result text to appear
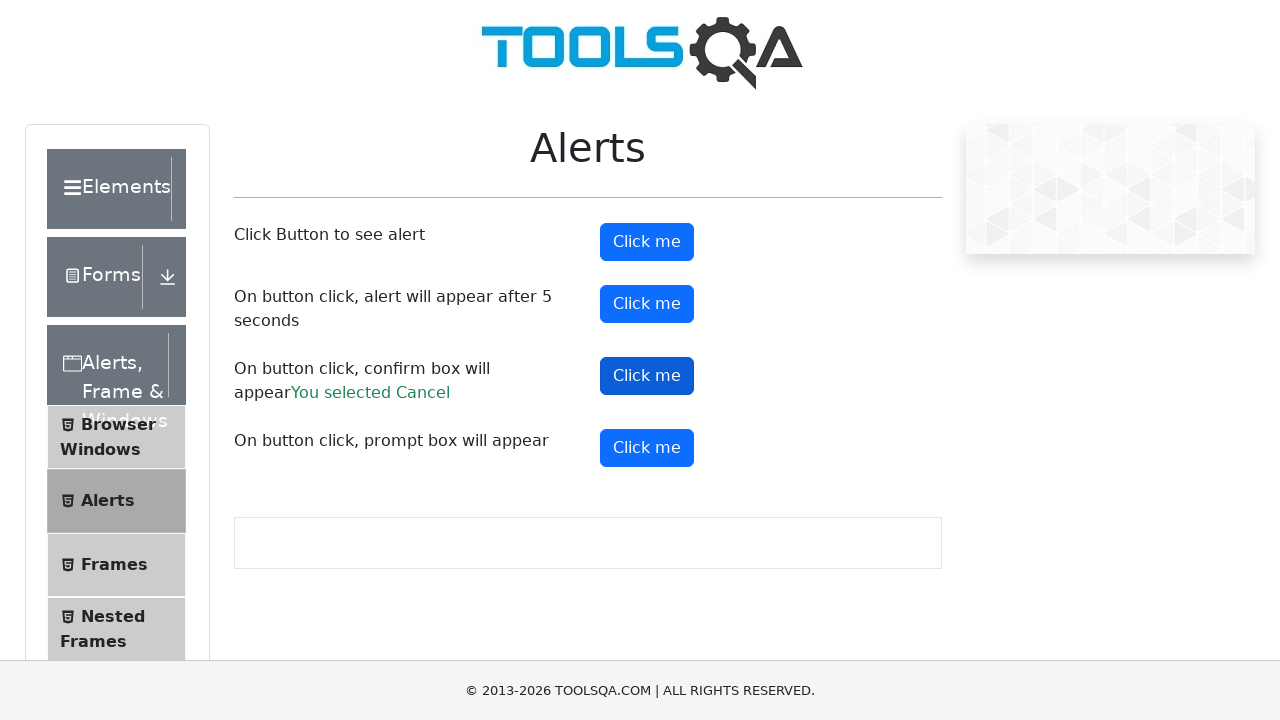

Retrieved result text content
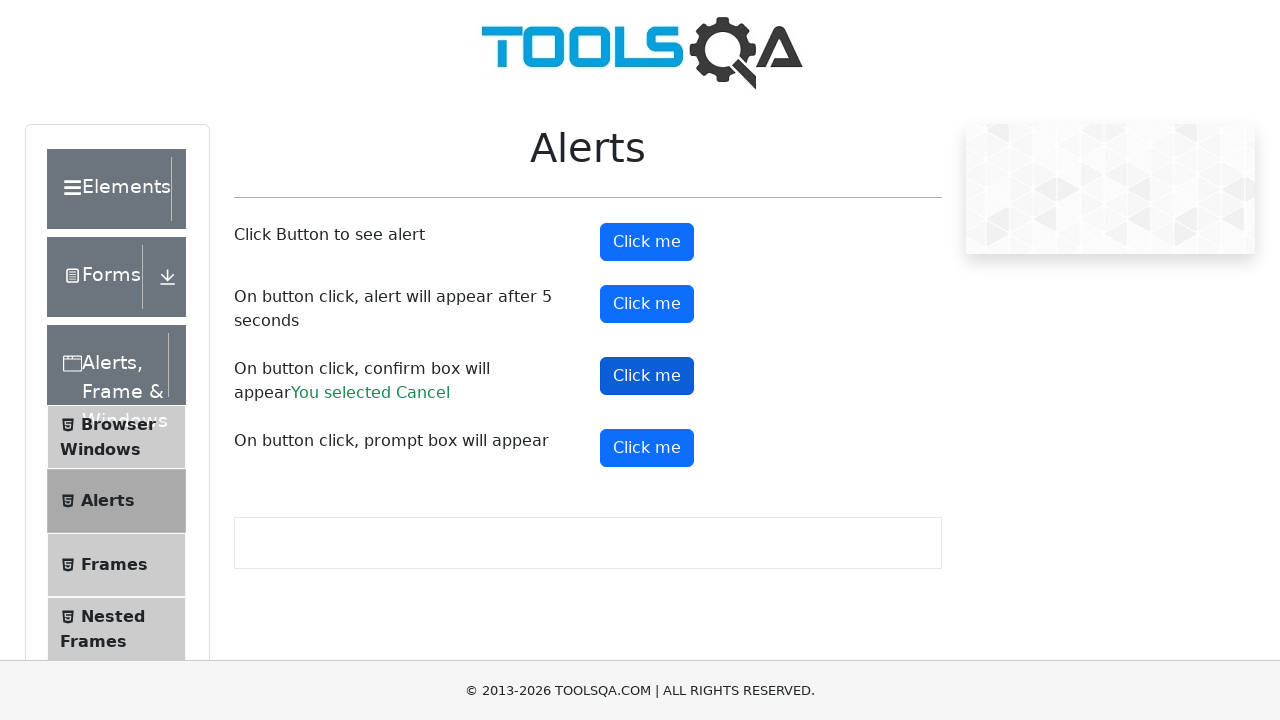

Verified result text contains 'You selected Cancel'
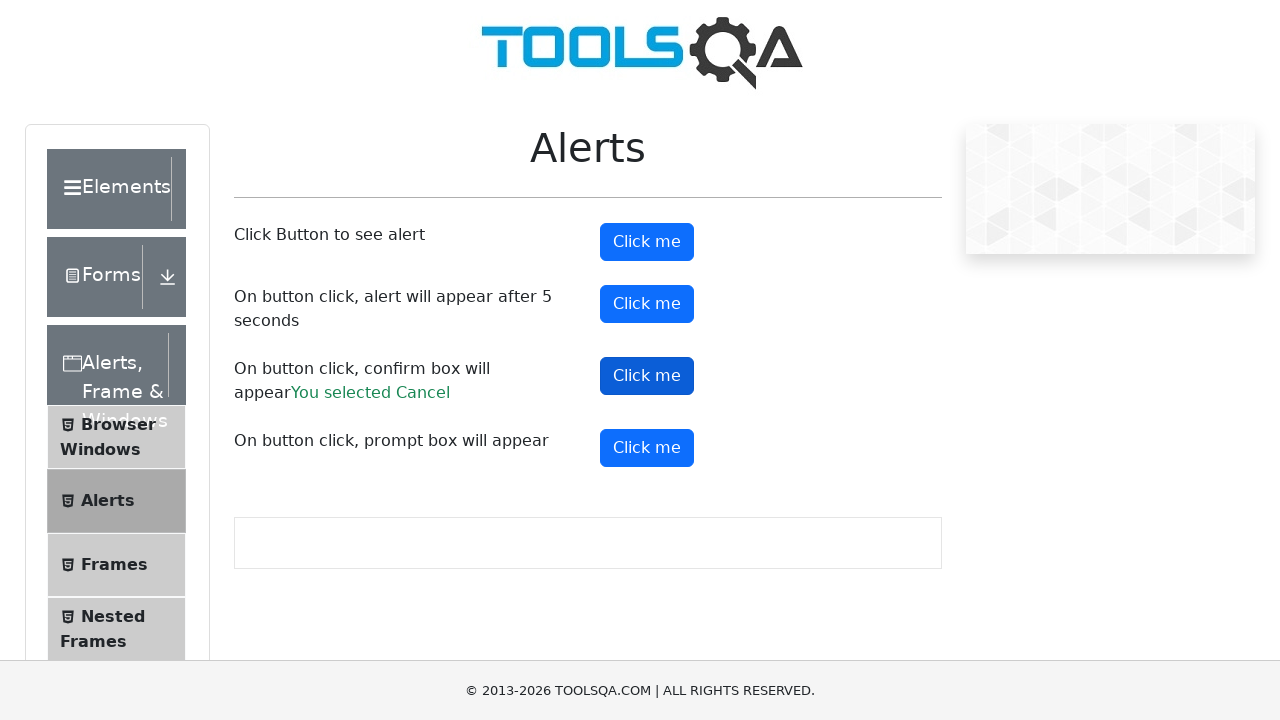

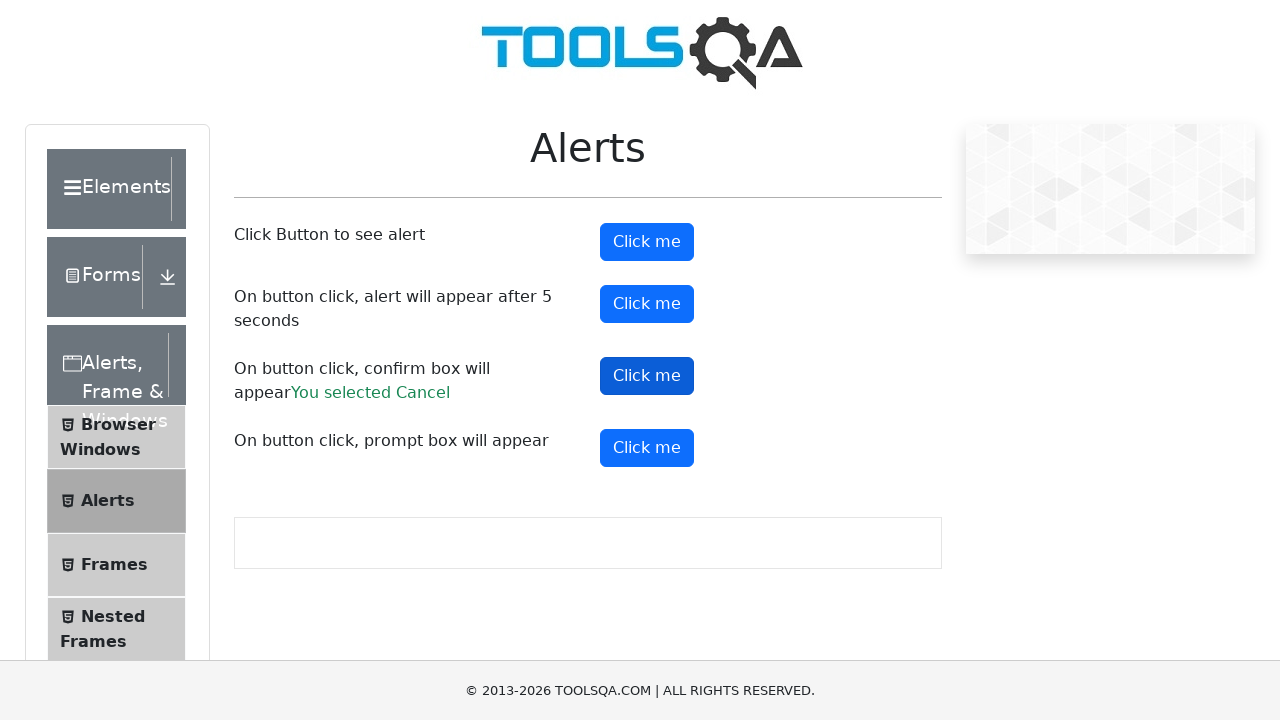